Tests dropdown menu functionality by opening the dropdown and selecting an option

Starting URL: https://formy-project.herokuapp.com/dropdown

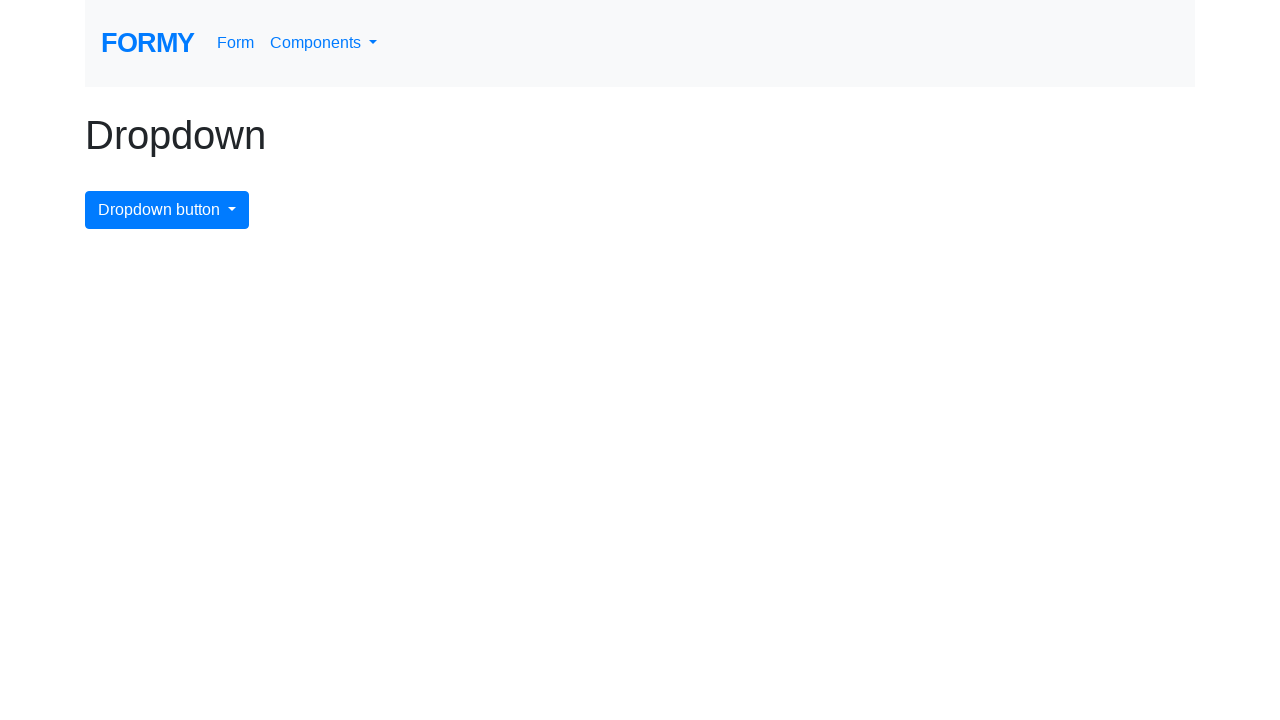

Clicked dropdown menu button at (167, 210) on #dropdownMenuButton
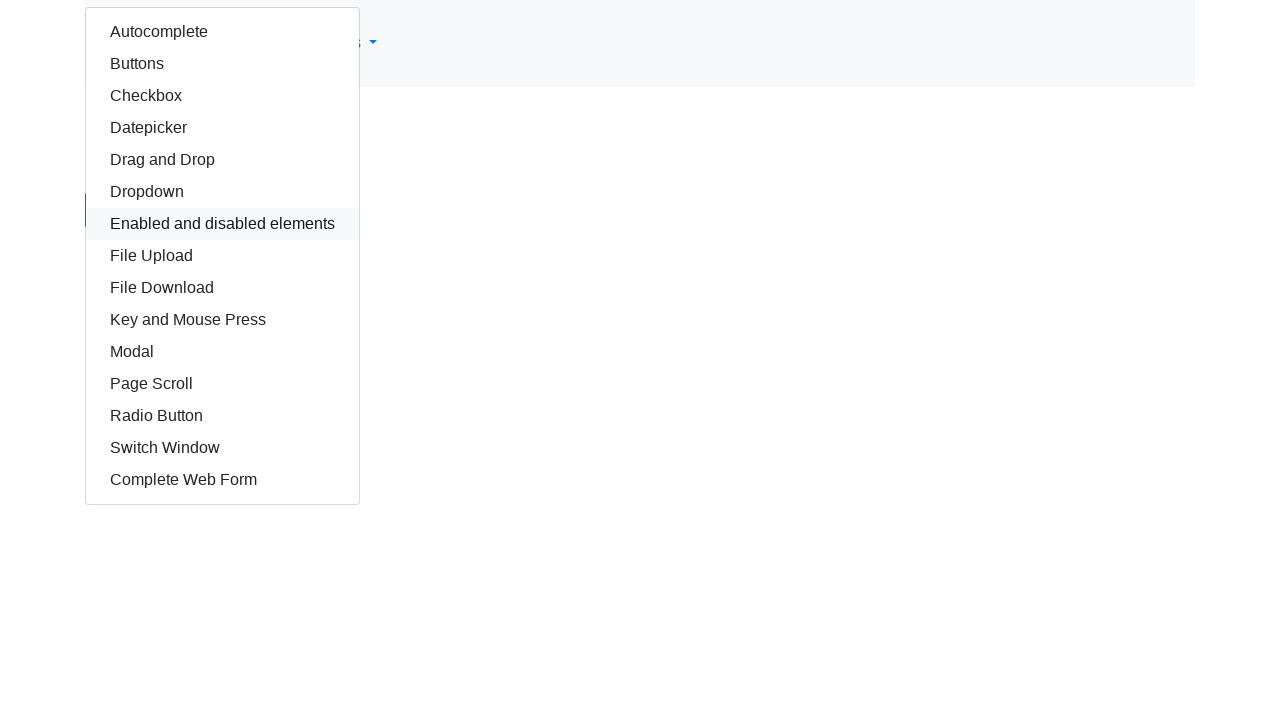

Selected autocomplete option from dropdown at (222, 32) on #autocomplete
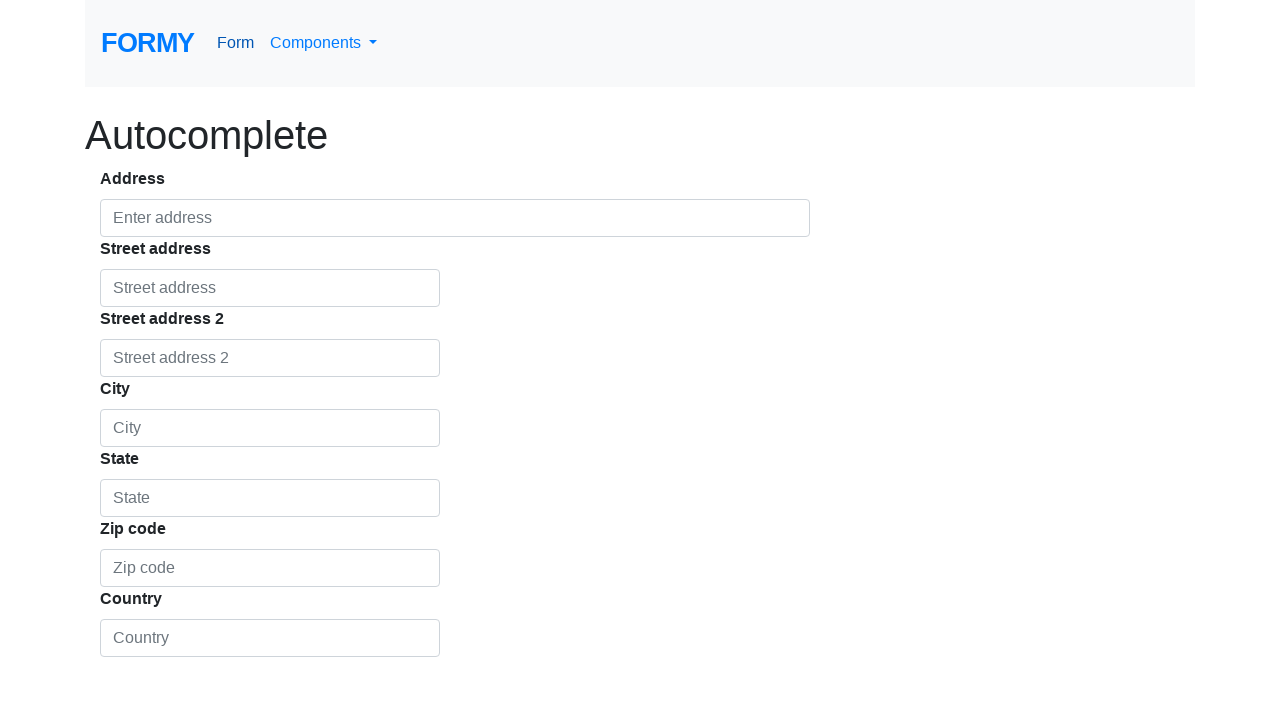

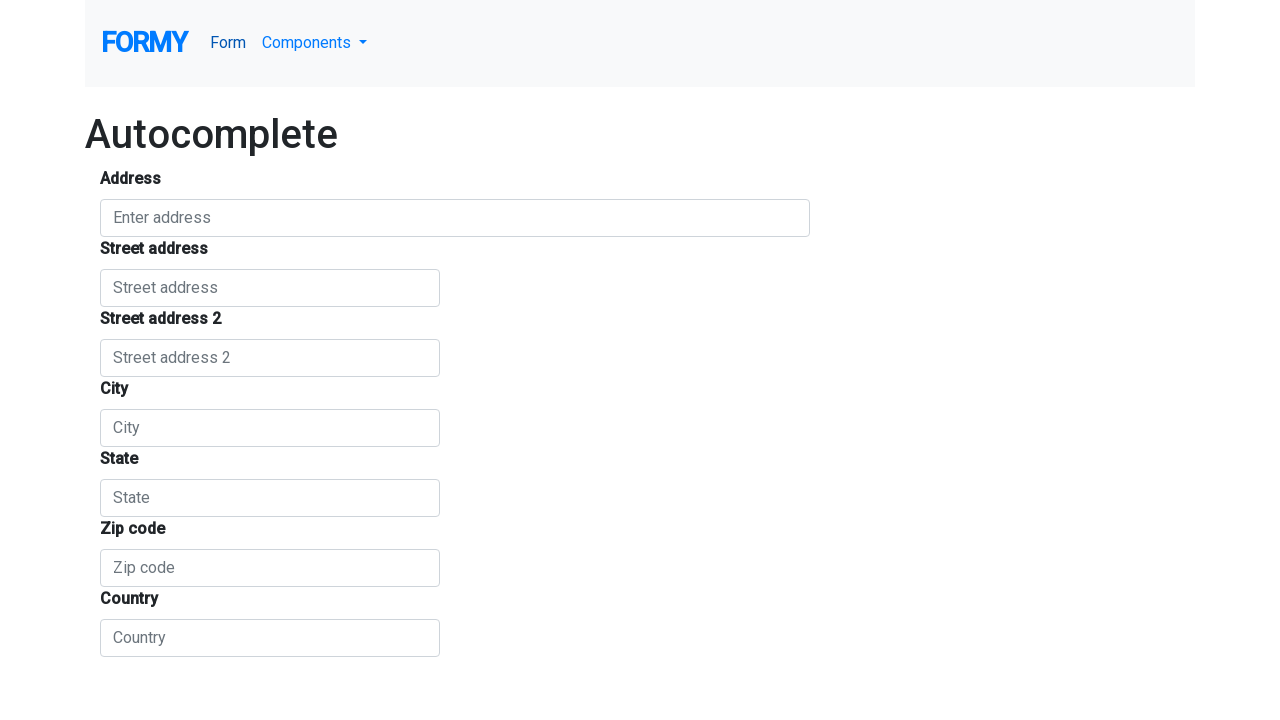